Tests search functionality with a non-matching keyword "aaa" on Cocoon Vietnam website and verifies that search suggestions are displayed when no products match.

Starting URL: https://cocoonvietnam.com/

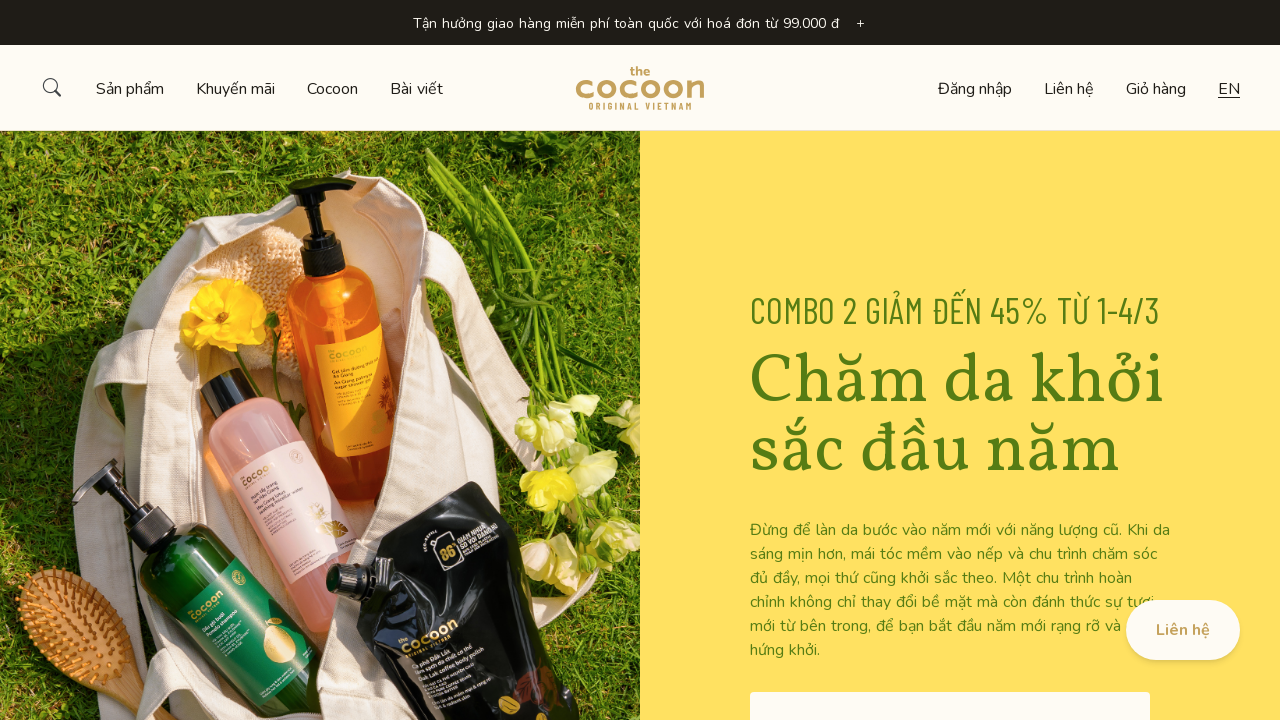

Clicked search button to open search input at (52, 88) on xpath=//*[@id='navbar']/div[3]/nav/div[1]/div/div
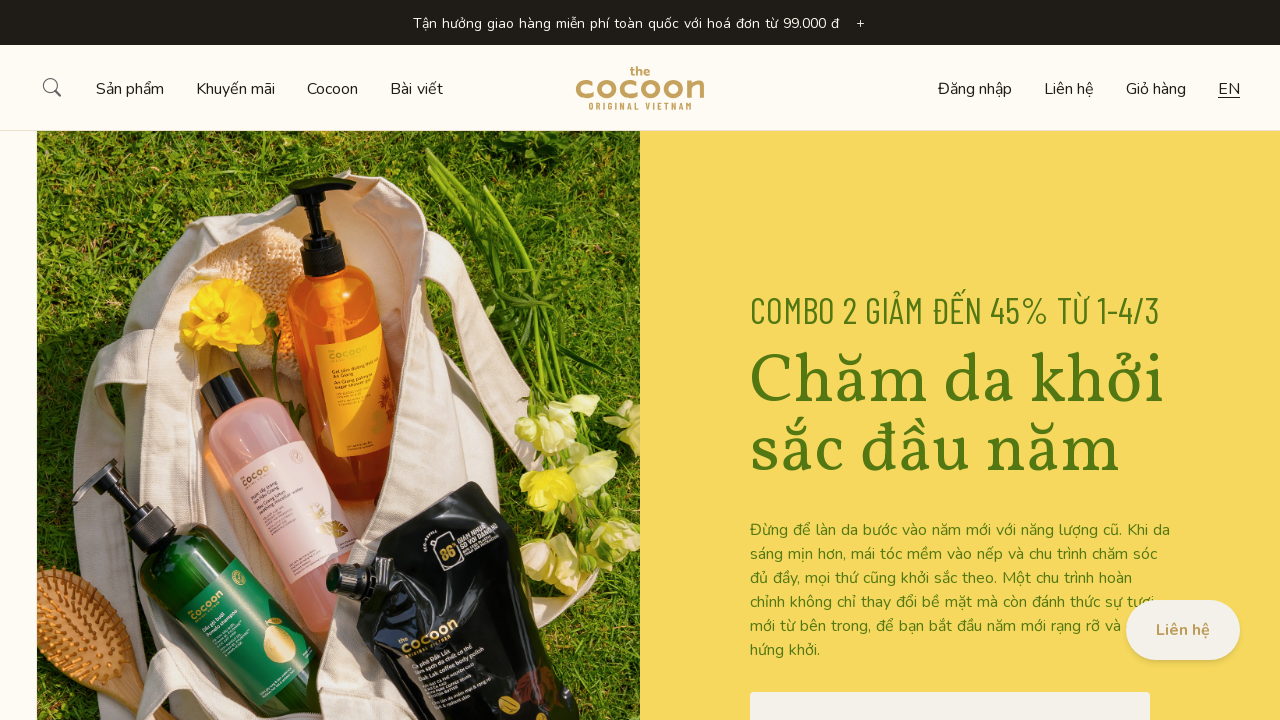

Waited 1 second for search input to appear
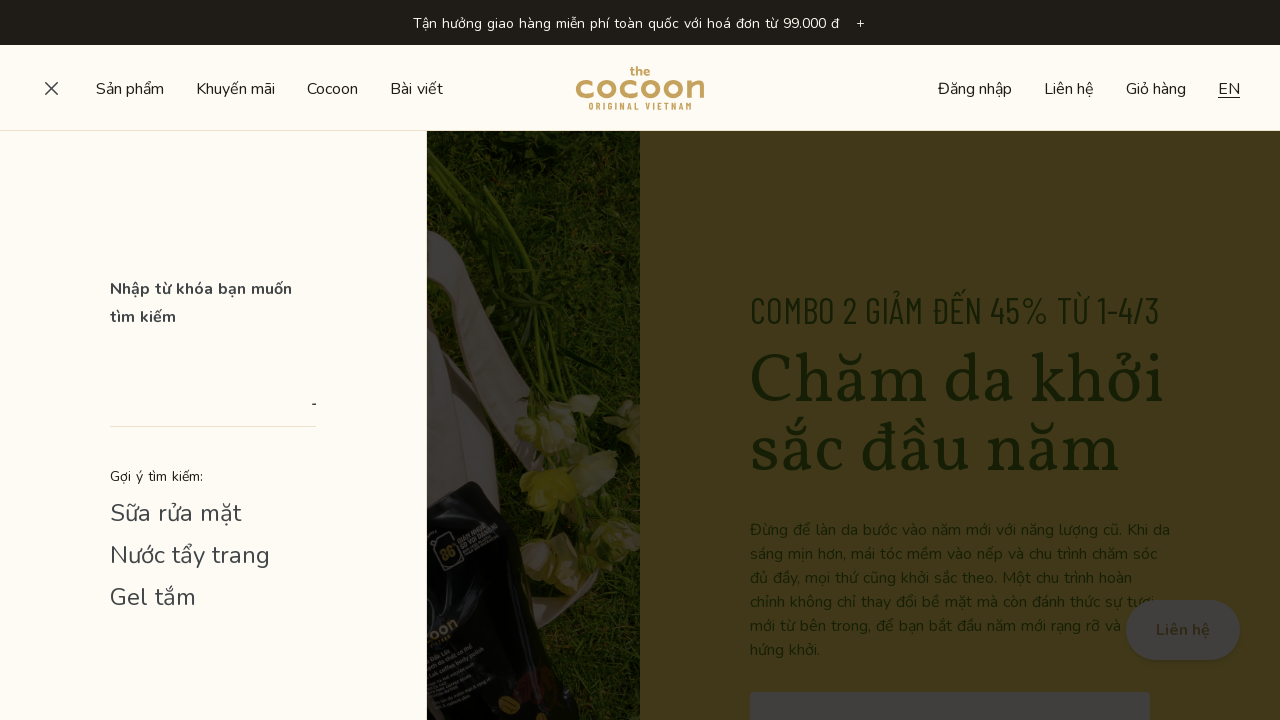

Filled search input with non-matching keyword 'aaa' on #__layout > div > header > div:nth-child(2) > div.hidden.lg\:block > nav > div:n
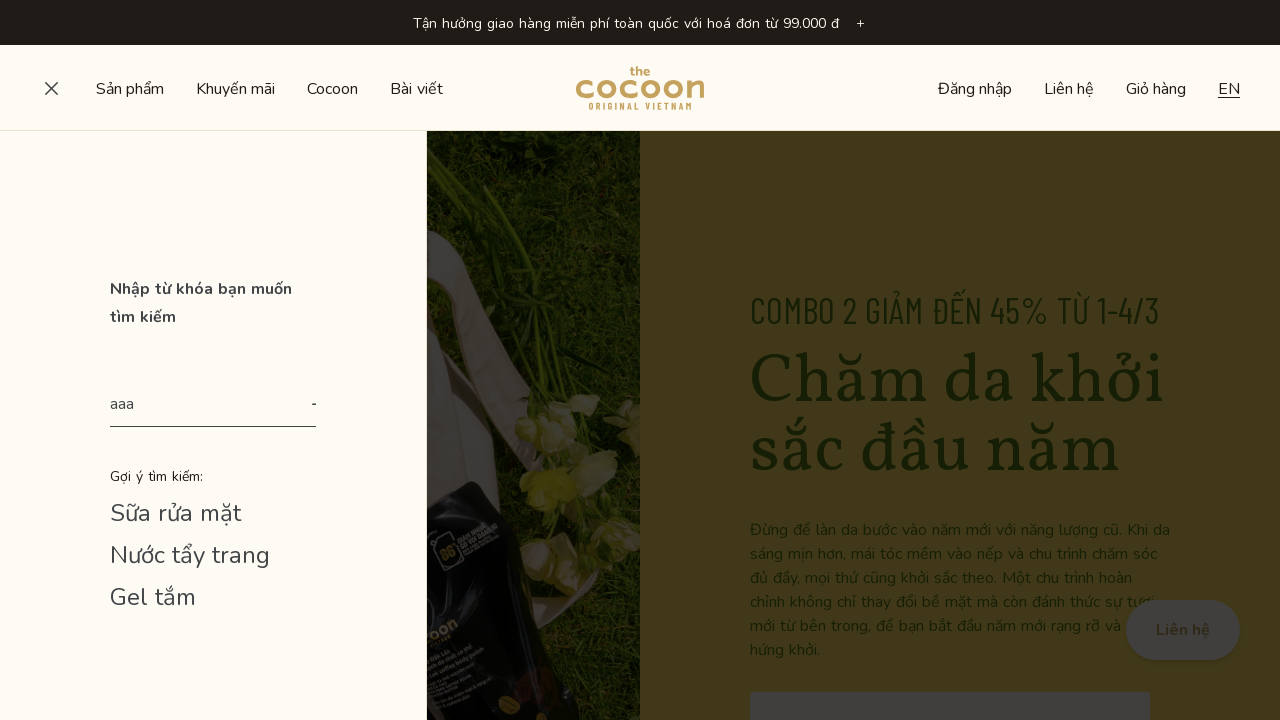

Waited 3 seconds for search suggestions to load
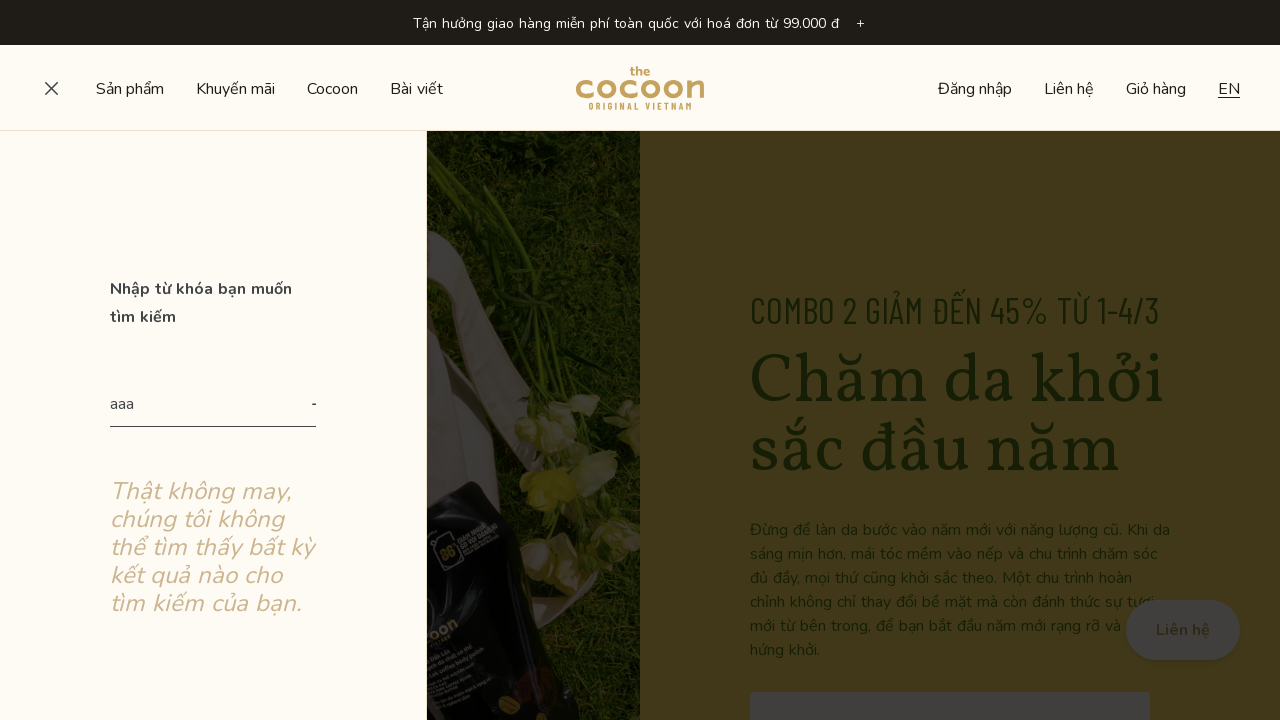

Verified search suggestions appeared with 'Gợi ý tìm kiếm:' text
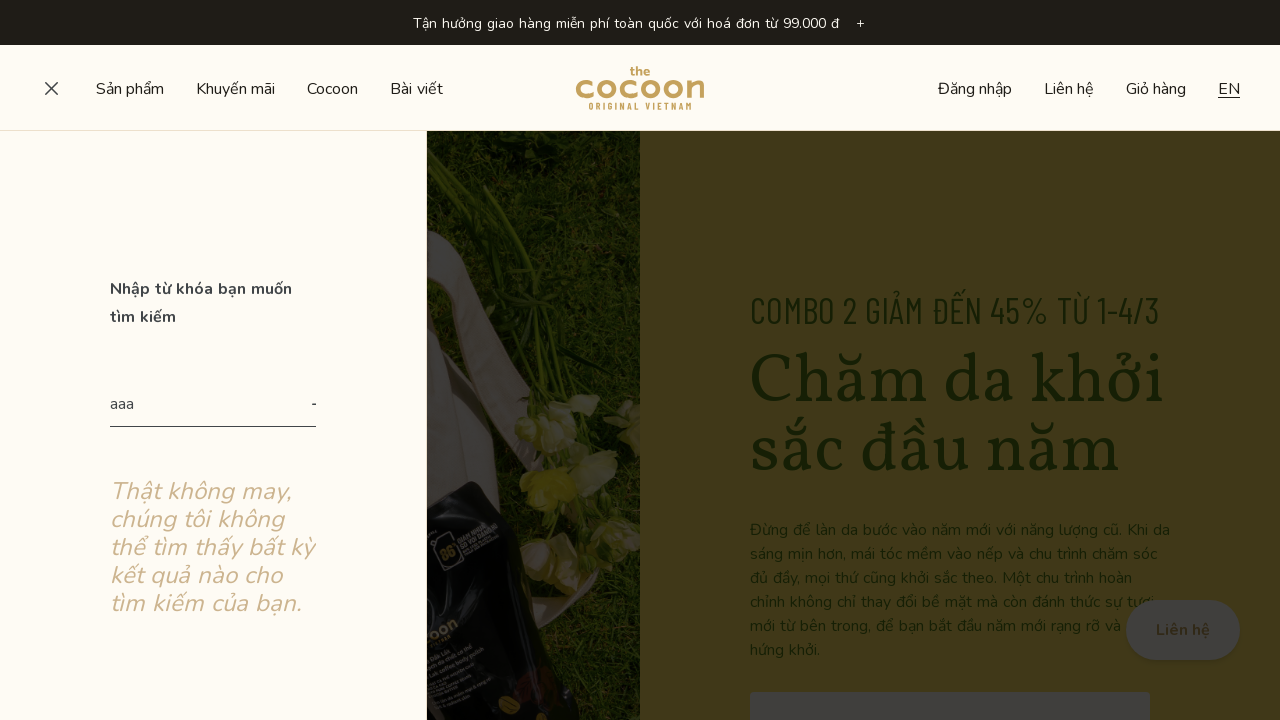

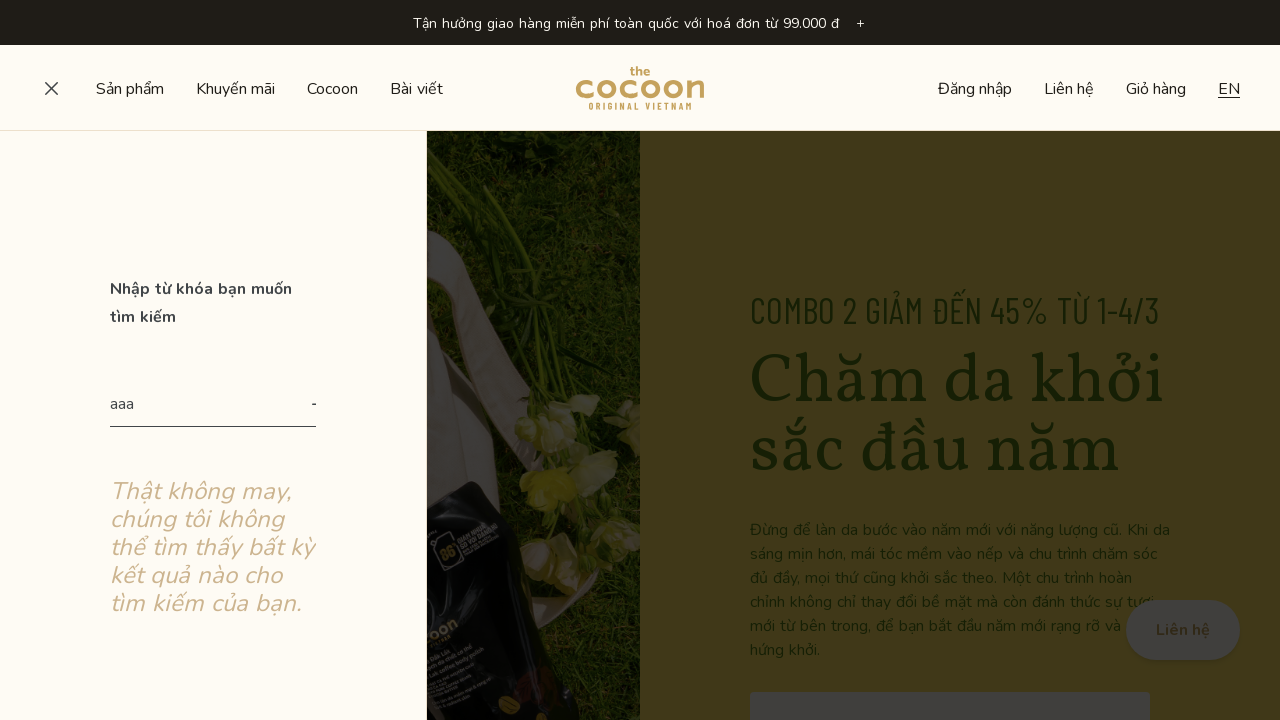